Tests the Automation Exercise website by verifying the number of links on the homepage, clicking the Products link, and checking that a special offer element is visible on the products page.

Starting URL: https://www.automationexercise.com/

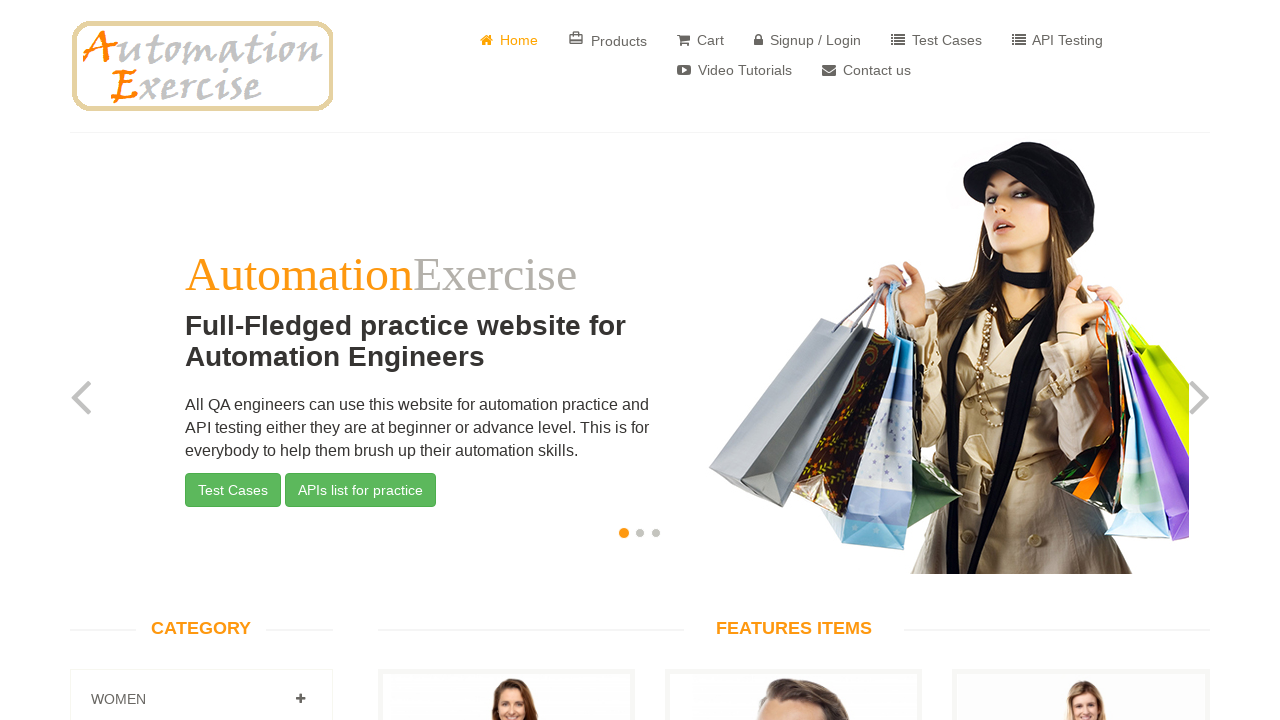

Located all links on the homepage
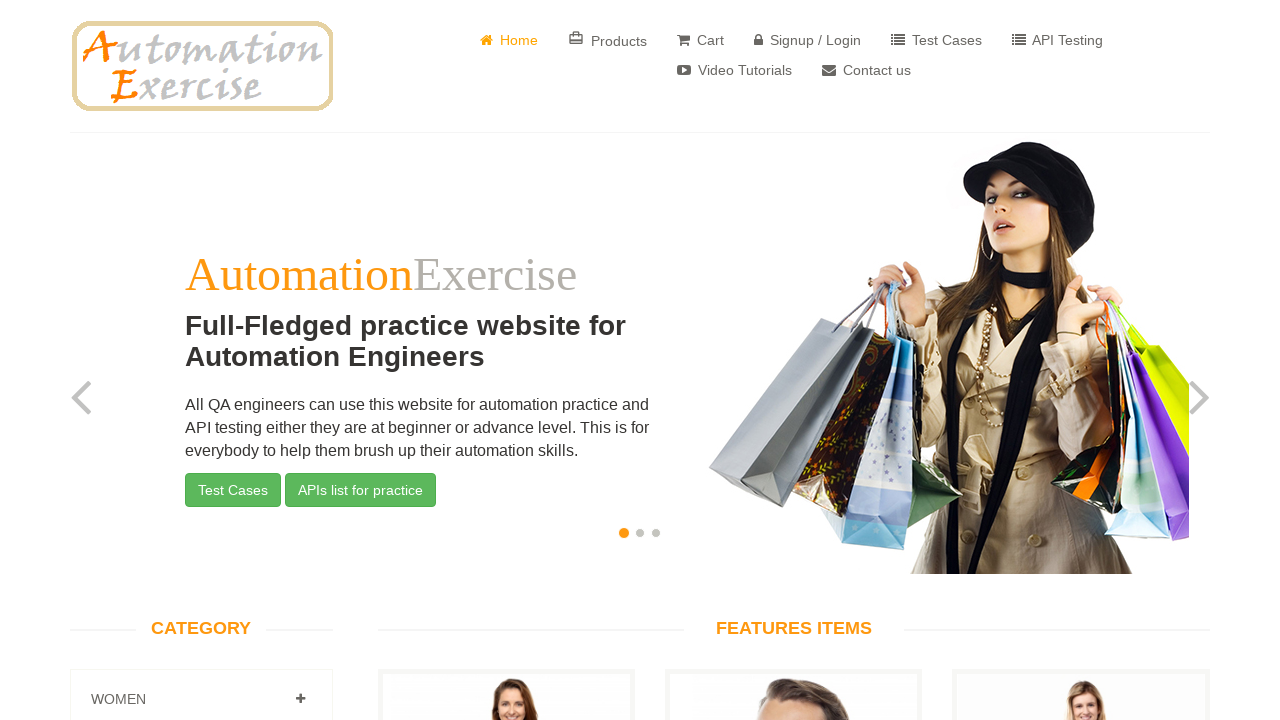

Verified that 147 links exist on homepage
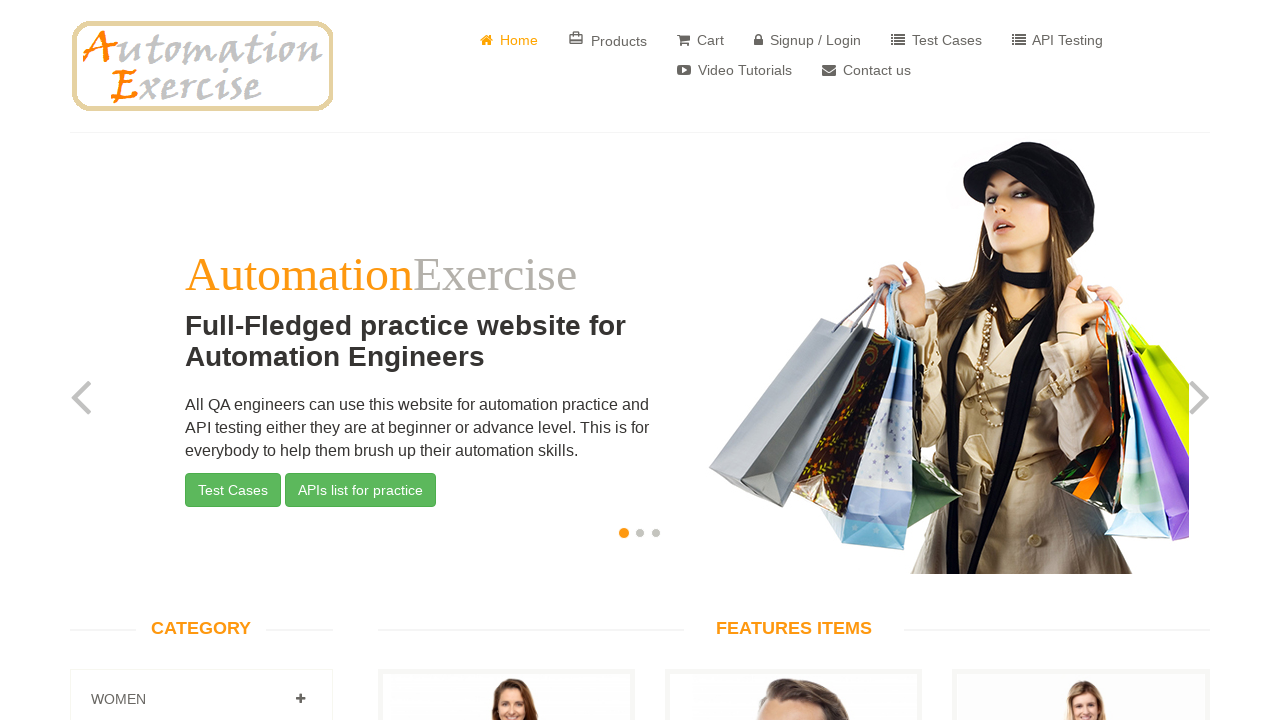

Clicked on Products link at (608, 40) on text=Products
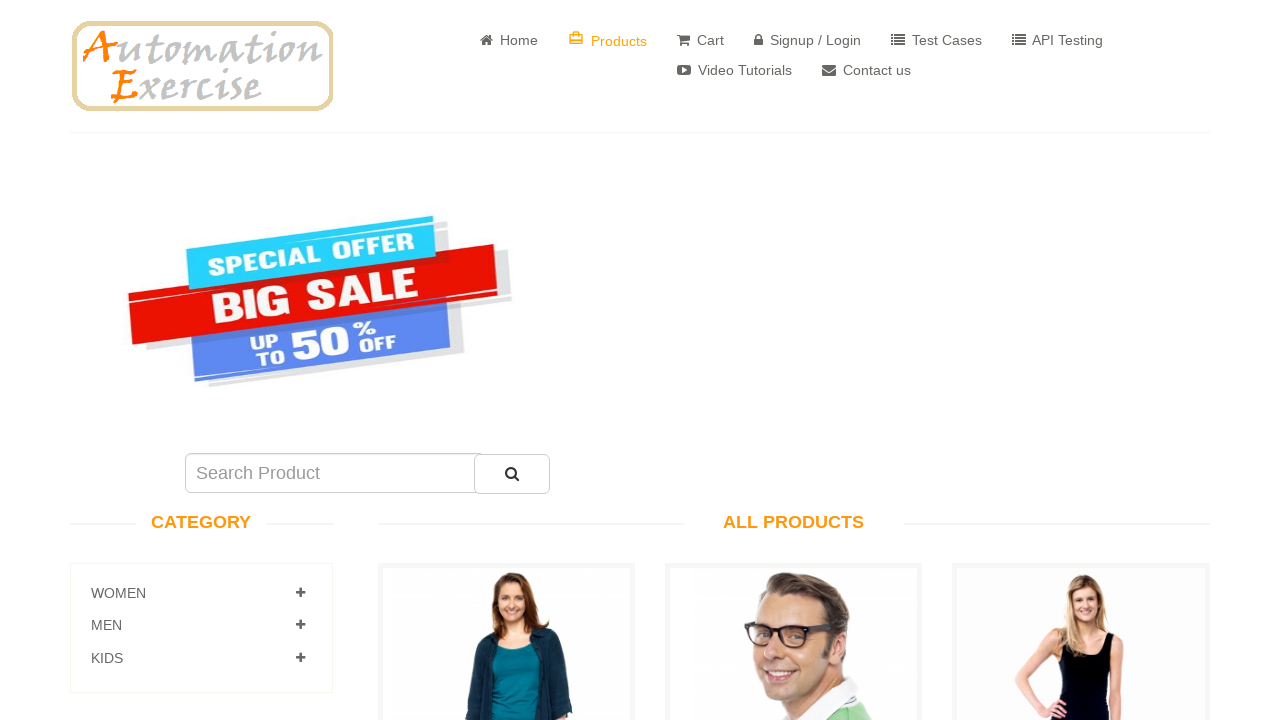

Located special offer element
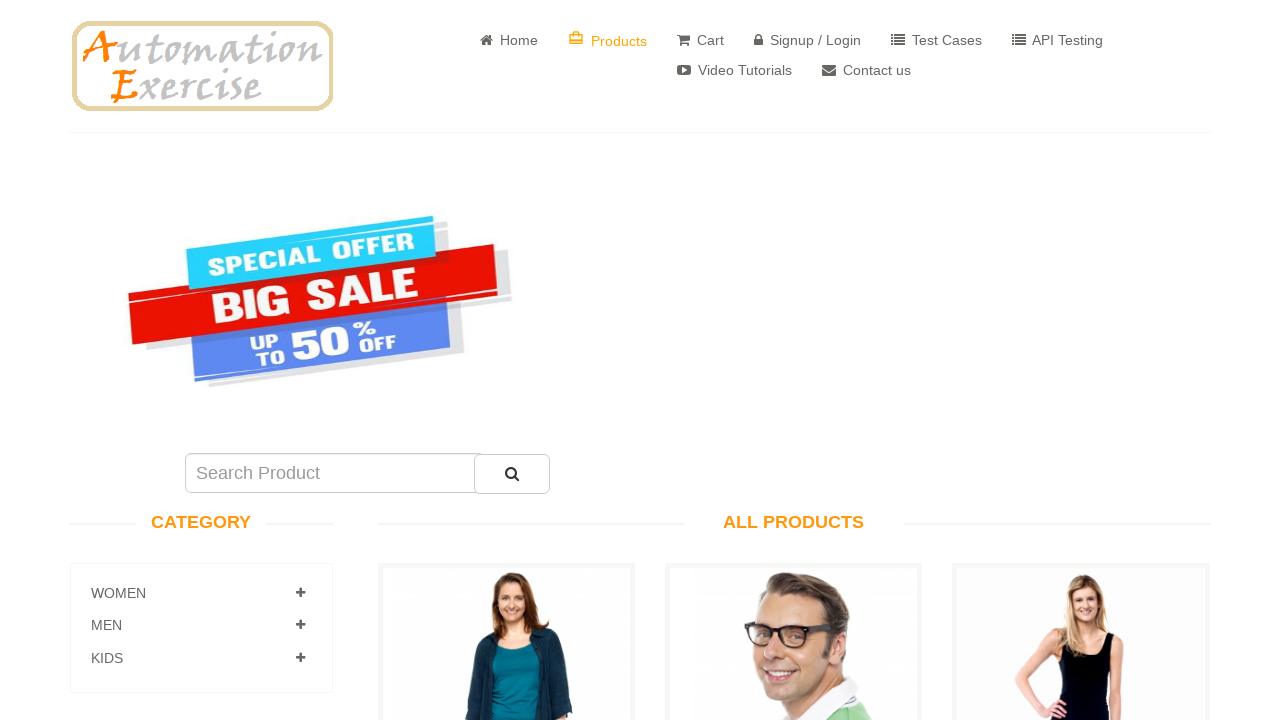

Waited for special offer element to be visible
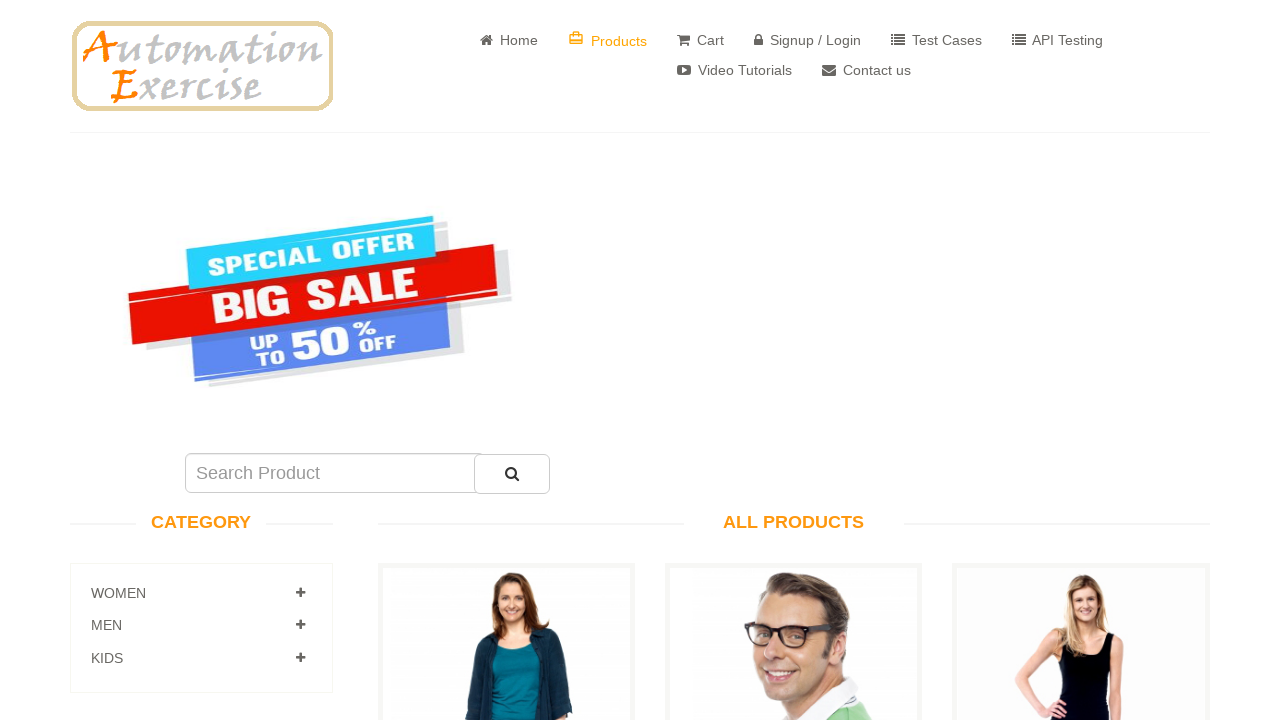

Verified that special offer element is visible on products page
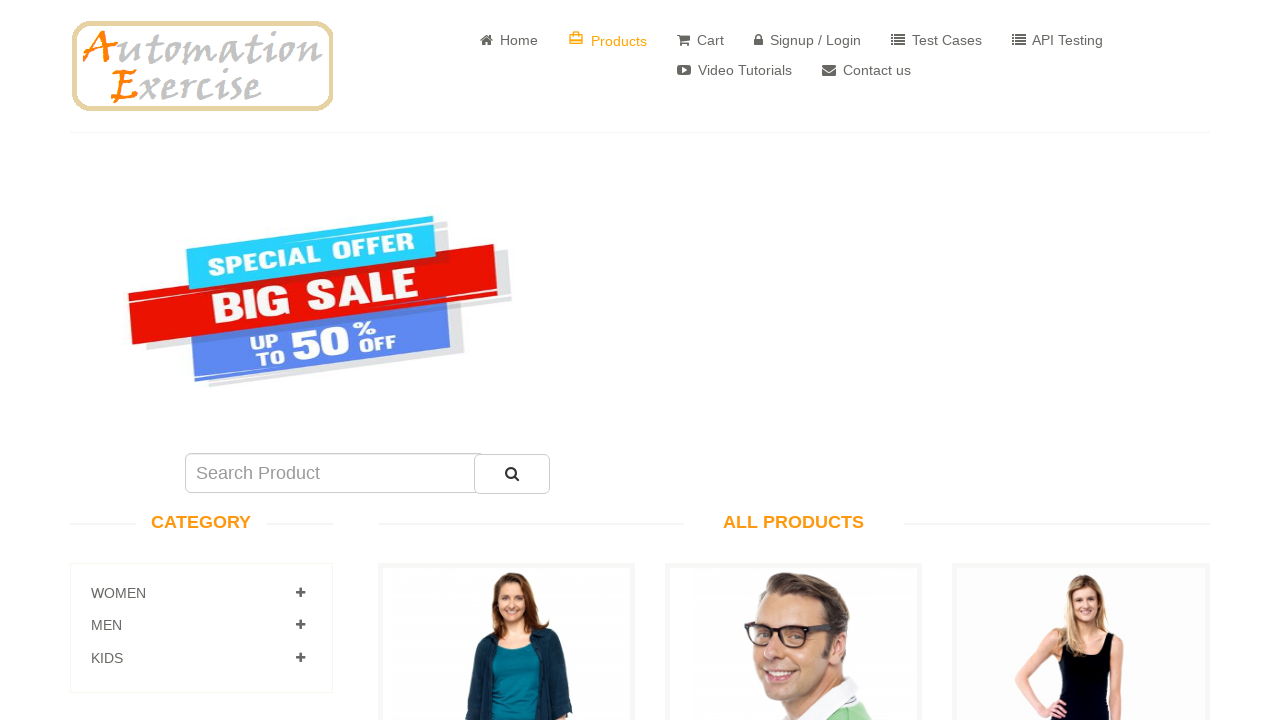

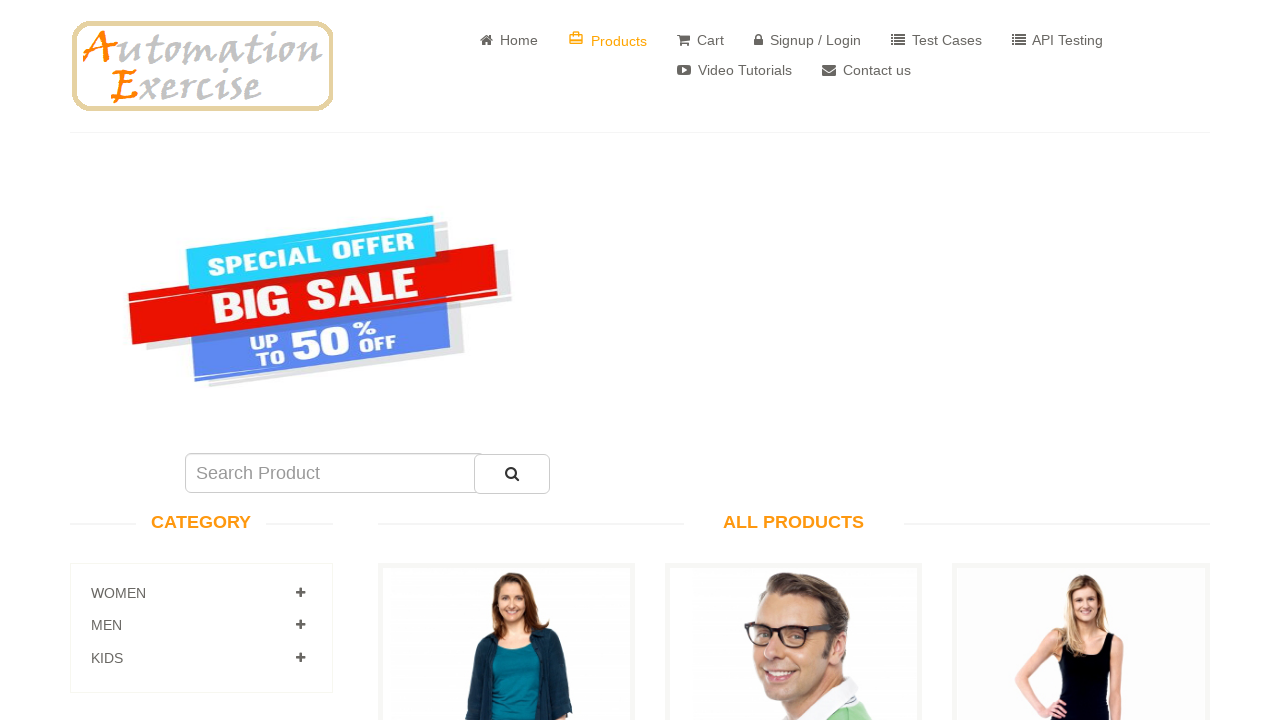